Tests the passenger dropdown functionality by opening the passenger selector, incrementing the adult passenger count 5 times, and then closing the dropdown.

Starting URL: https://rahulshettyacademy.com/dropdownsPractise/

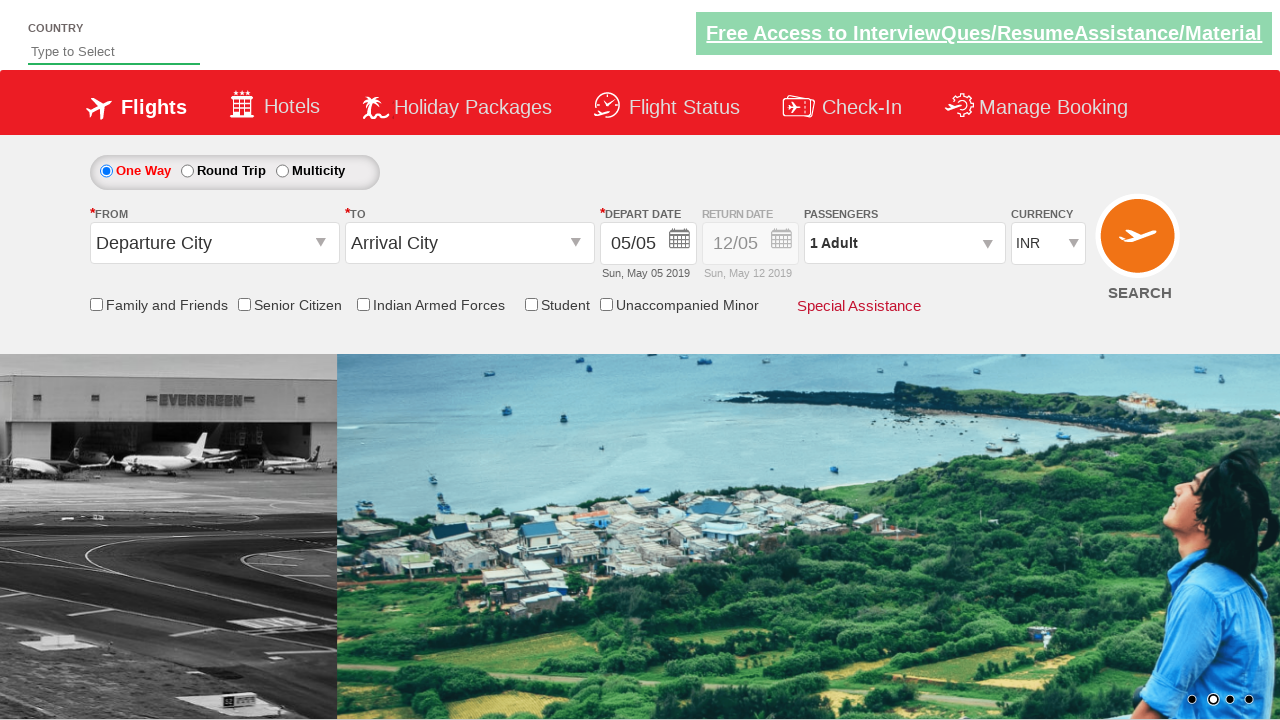

Clicked to open passenger selector dropdown at (904, 243) on #divpaxinfo
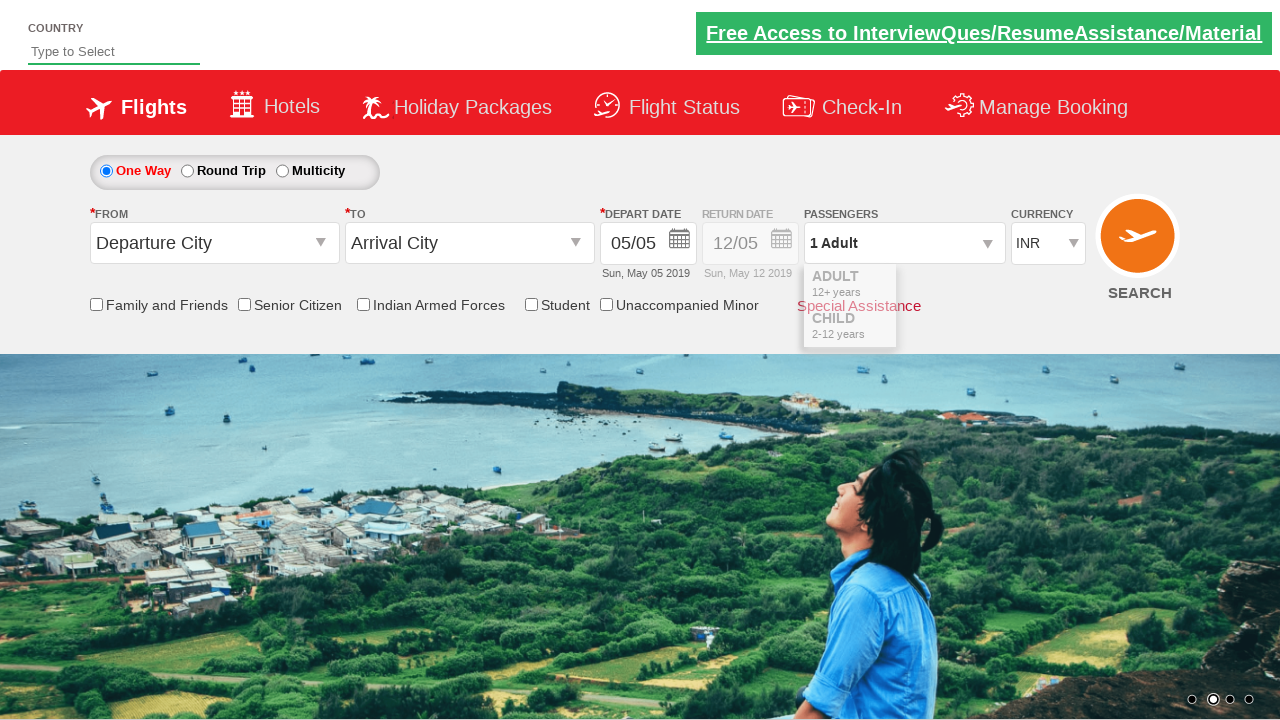

Passenger dropdown opened and increment button is visible
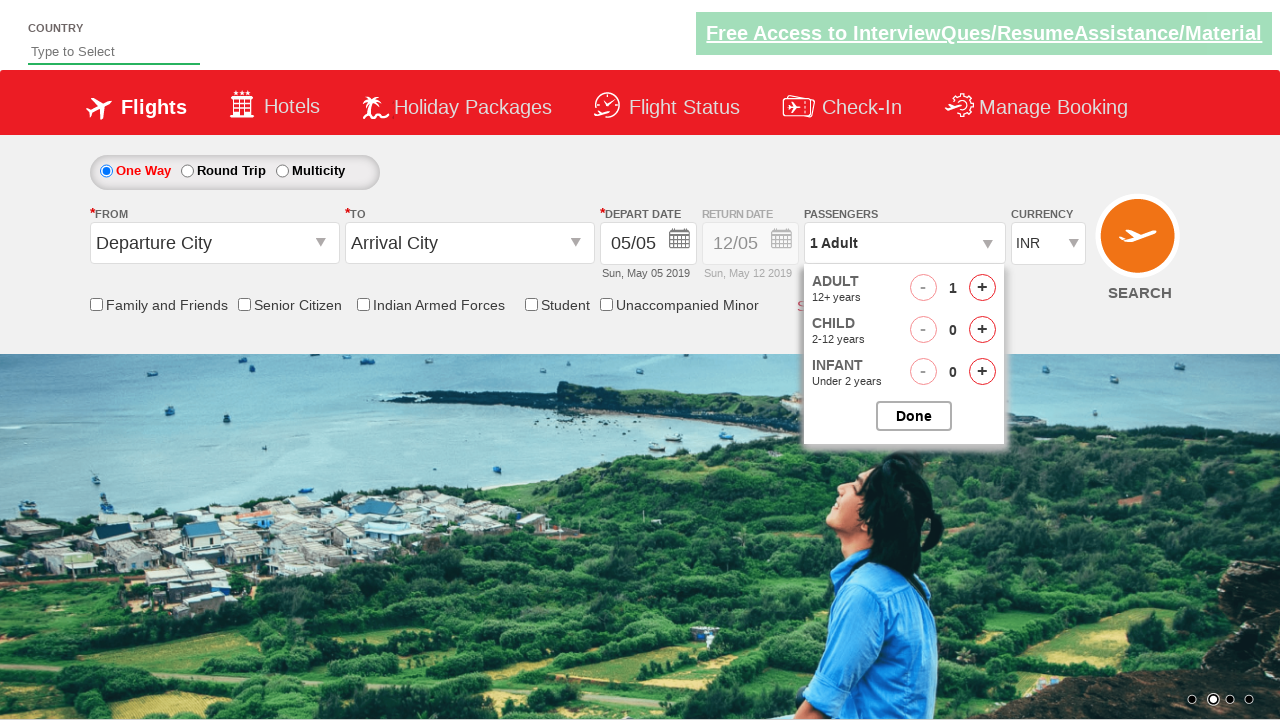

Incremented adult passenger count (iteration 1/5) at (982, 288) on #hrefIncAdt
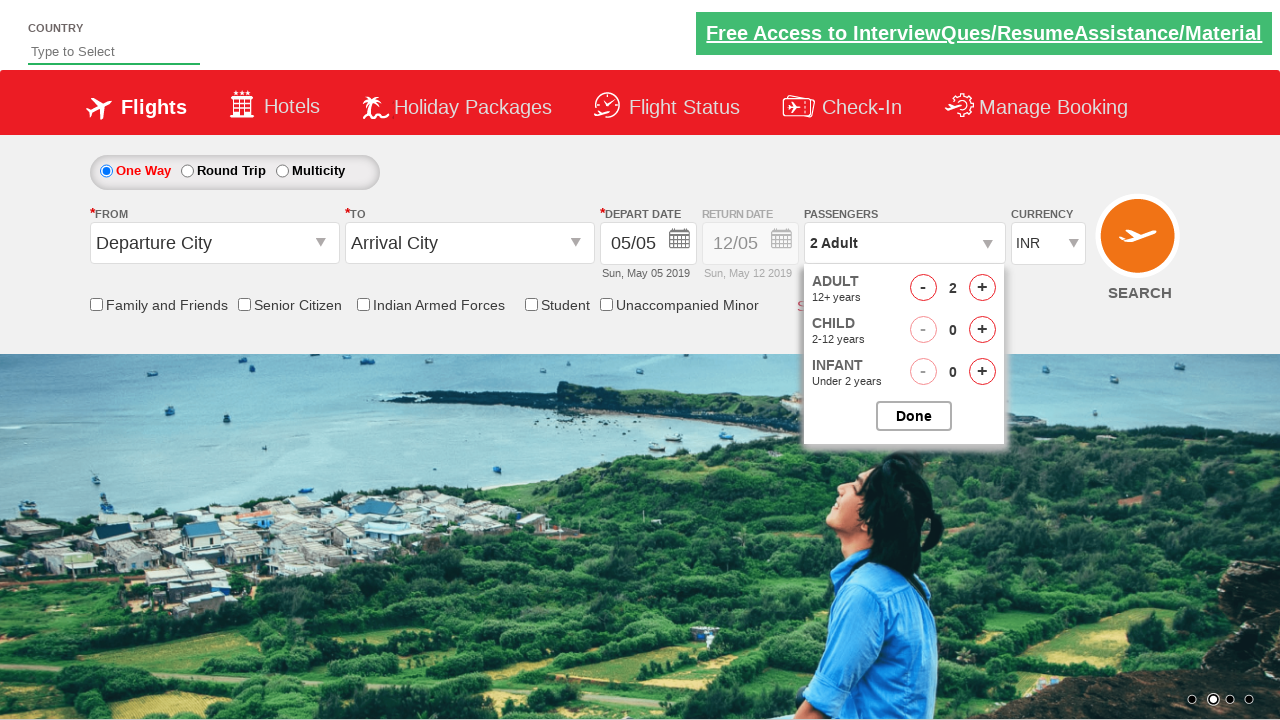

Incremented adult passenger count (iteration 2/5) at (982, 288) on #hrefIncAdt
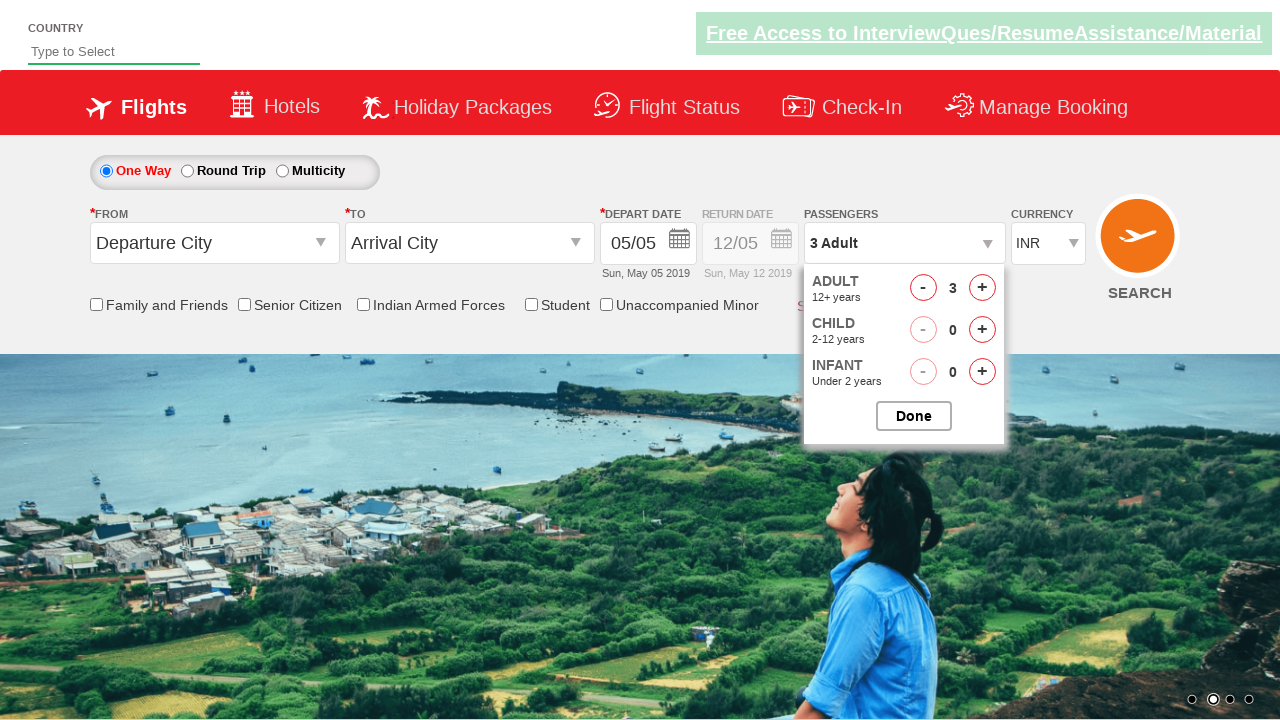

Incremented adult passenger count (iteration 3/5) at (982, 288) on #hrefIncAdt
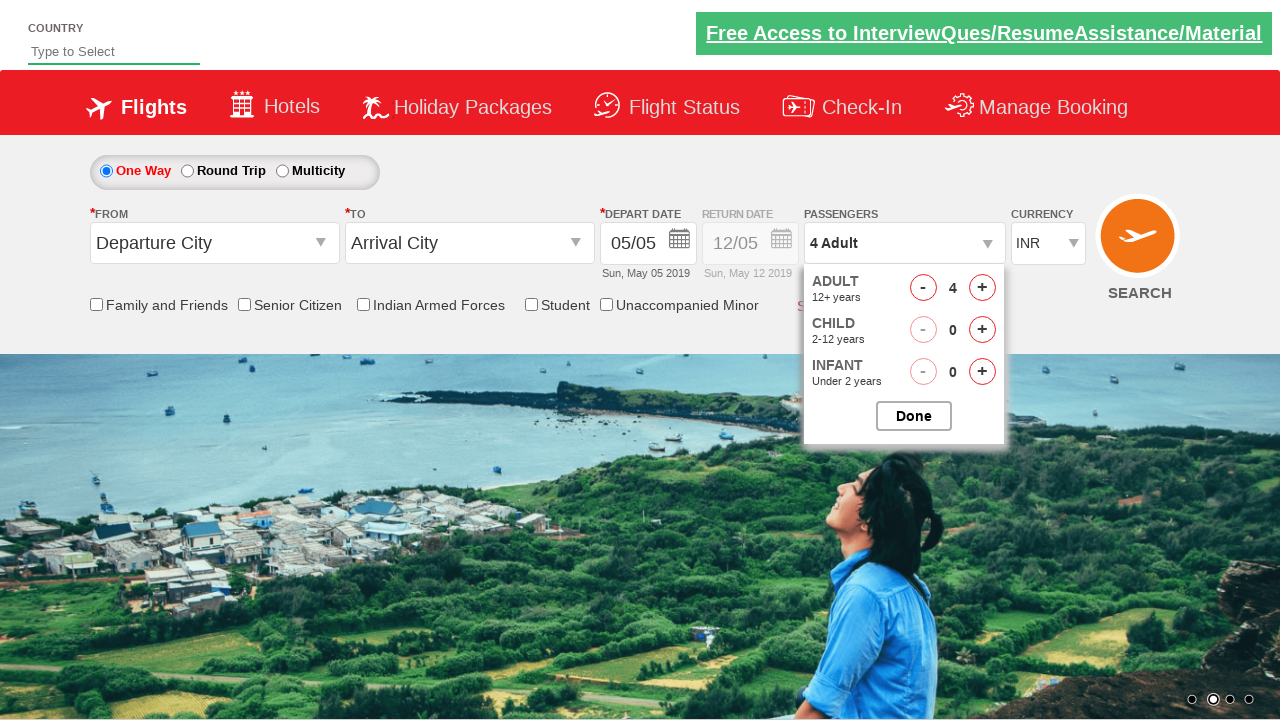

Incremented adult passenger count (iteration 4/5) at (982, 288) on #hrefIncAdt
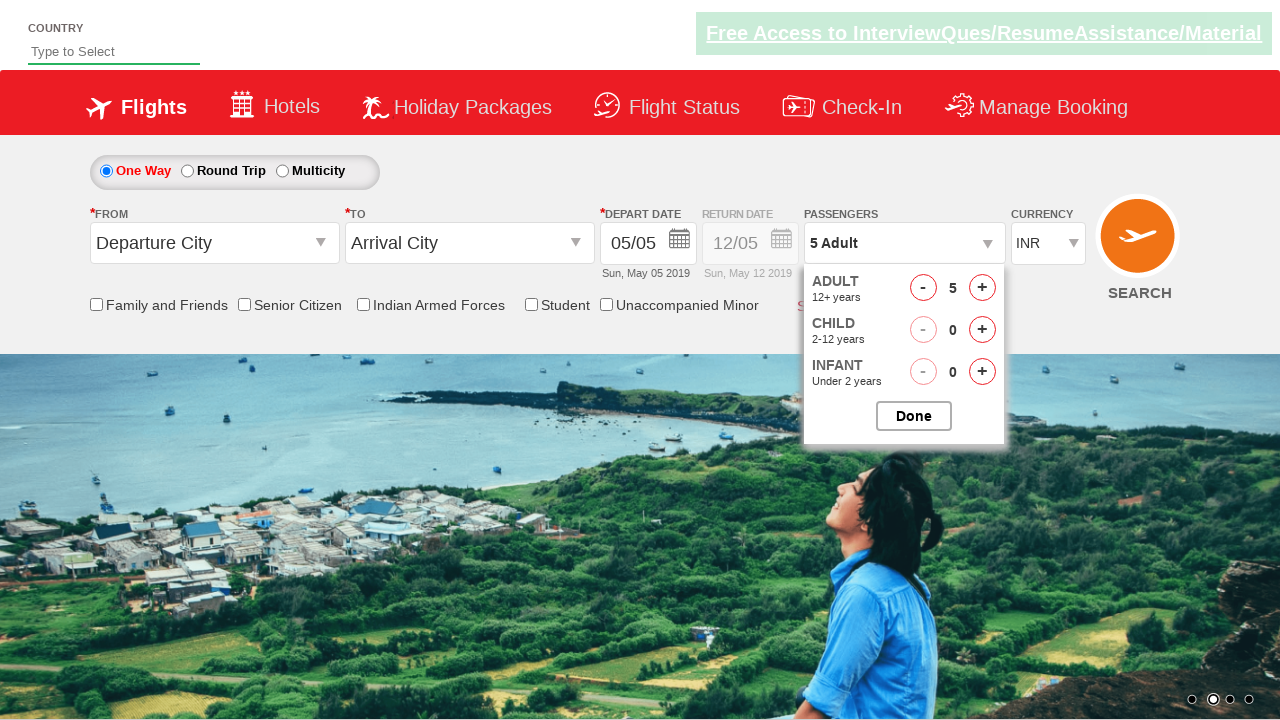

Incremented adult passenger count (iteration 5/5) at (982, 288) on #hrefIncAdt
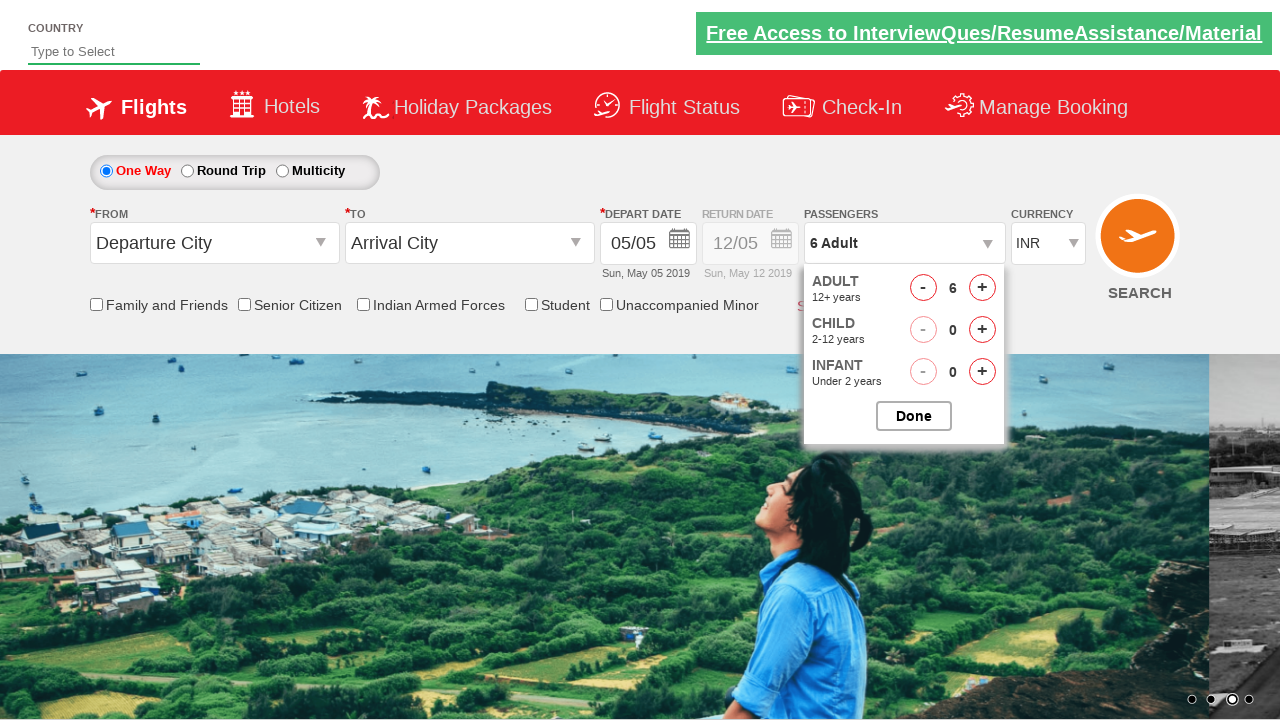

Closed passenger dropdown after selecting 5 additional adults at (914, 416) on #btnclosepaxoption
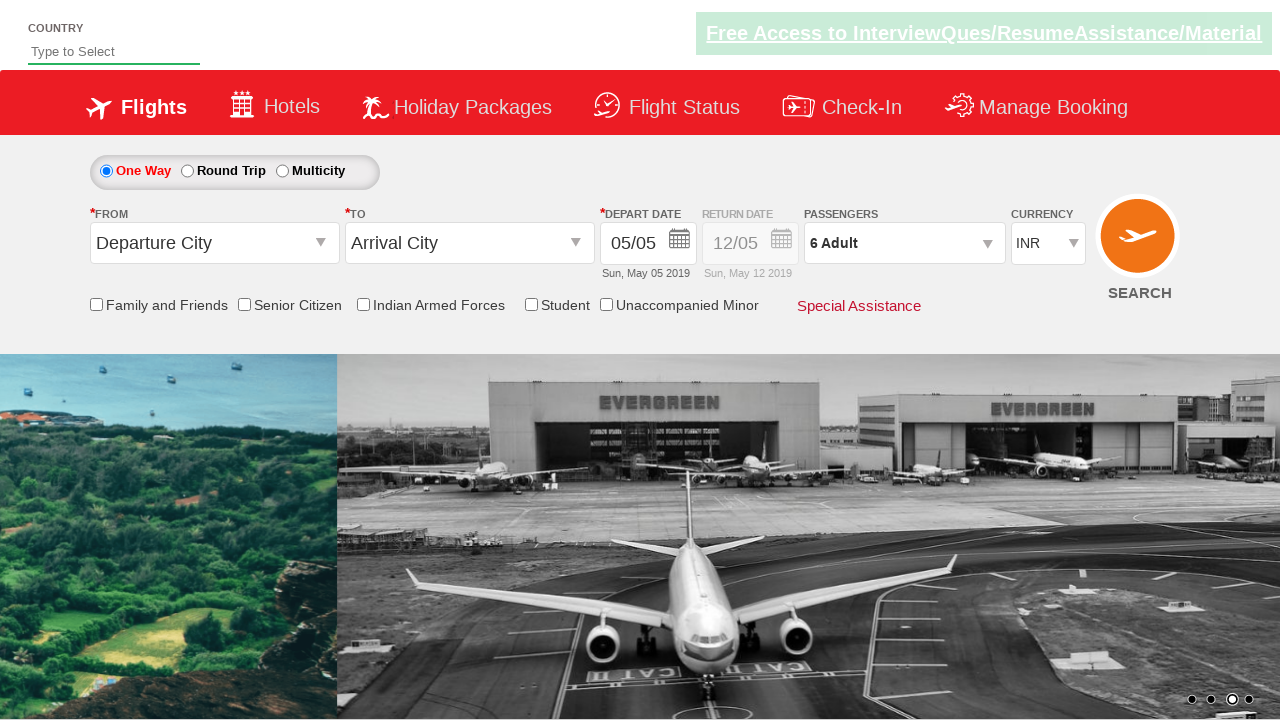

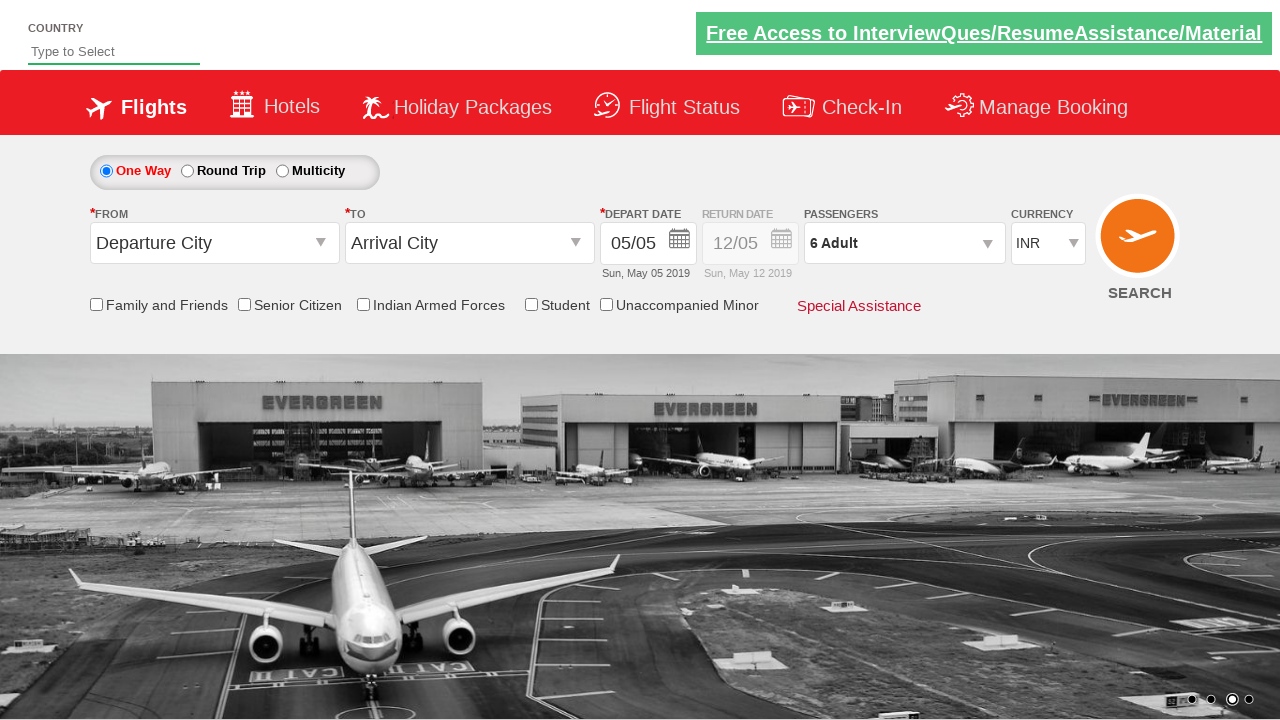